Tests dynamic dropdown selection for flight booking by selecting origin and destination airports

Starting URL: https://rahulshettyacademy.com/dropdownsPractise/

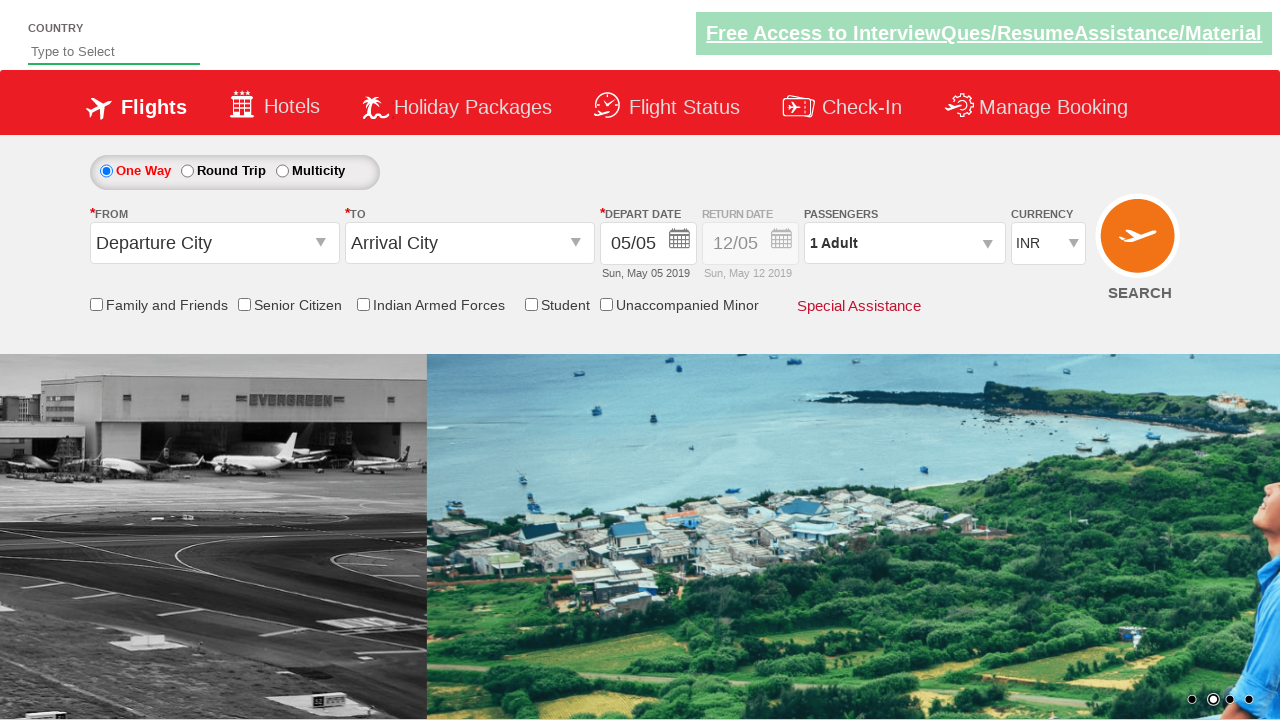

Clicked on origin station dropdown at (214, 243) on #ctl00_mainContent_ddl_originStation1_CTXT
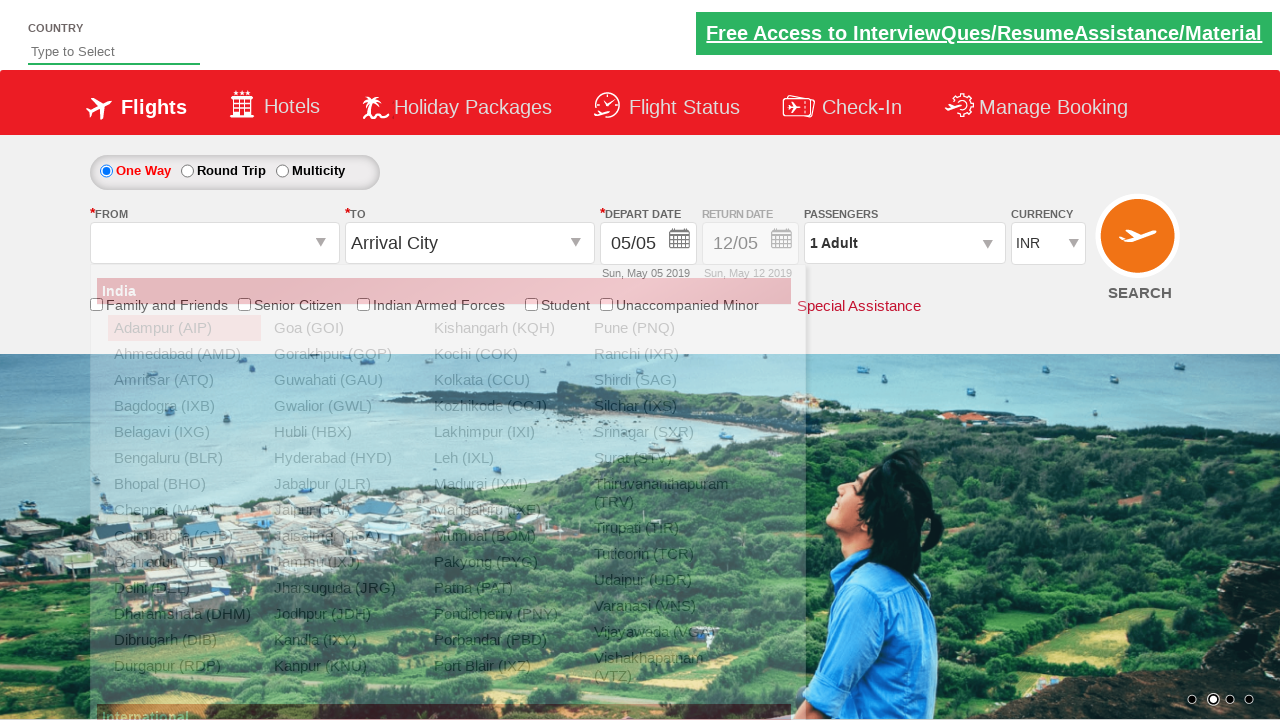

Selected MAA (Chennai) as origin airport at (184, 510) on xpath=//a[@value='MAA']
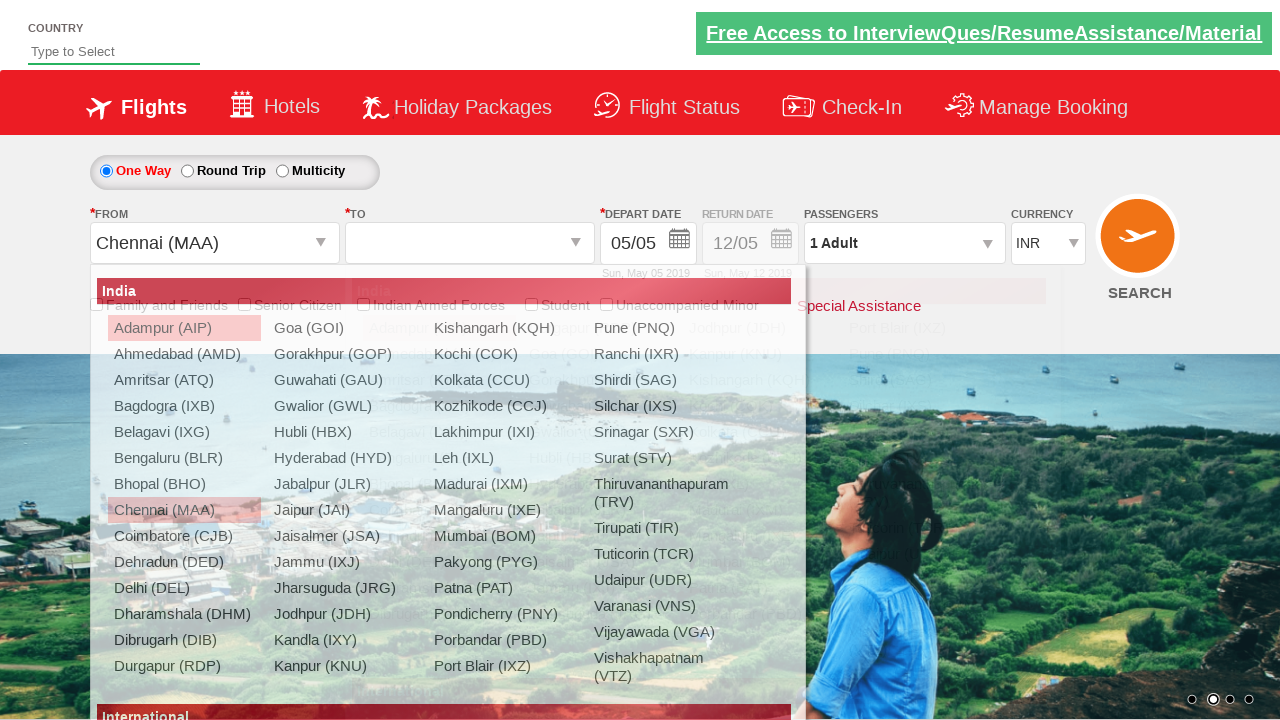

Waited for destination dropdown to load
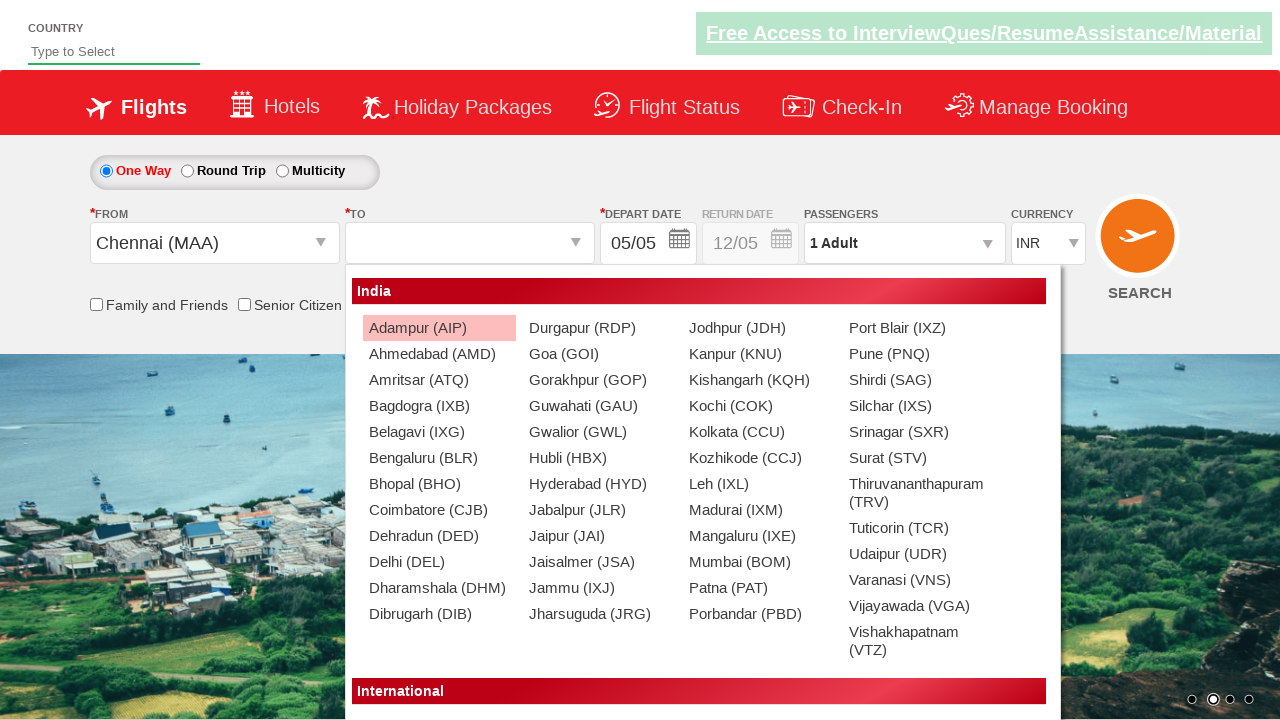

Selected BLR (Bangalore) as destination airport at (439, 458) on (//a[@value='BLR'])[2]
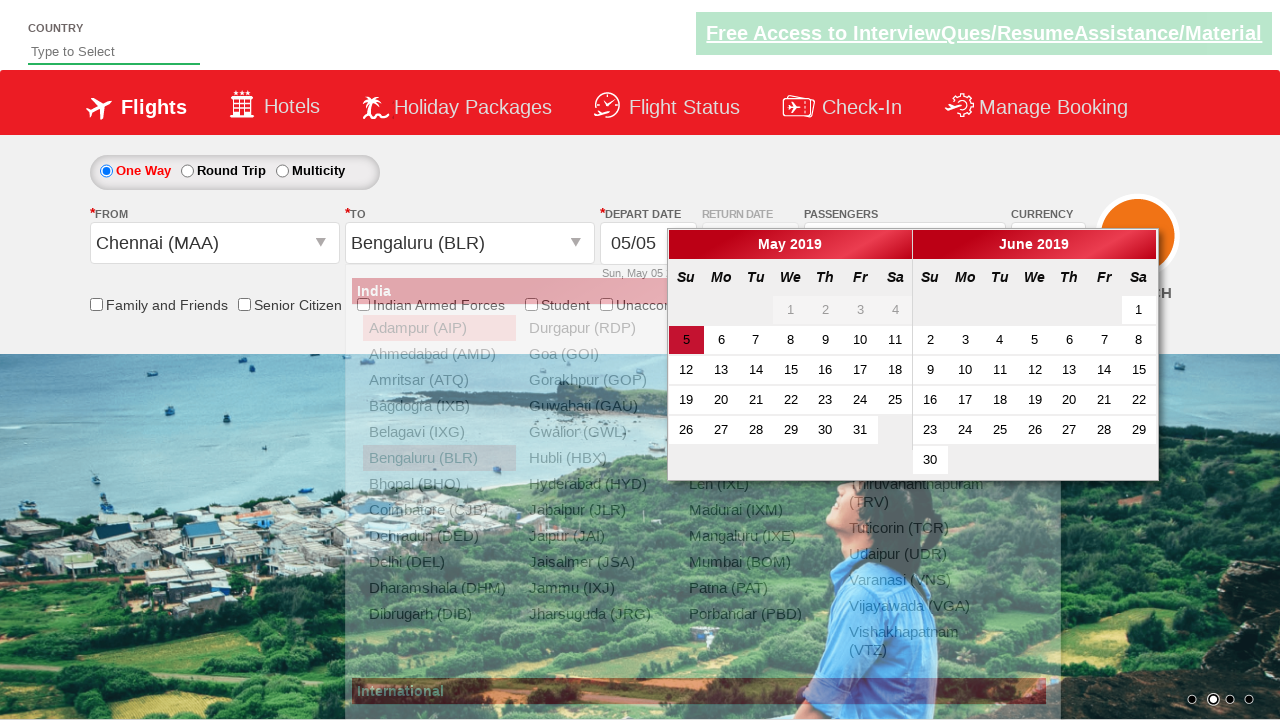

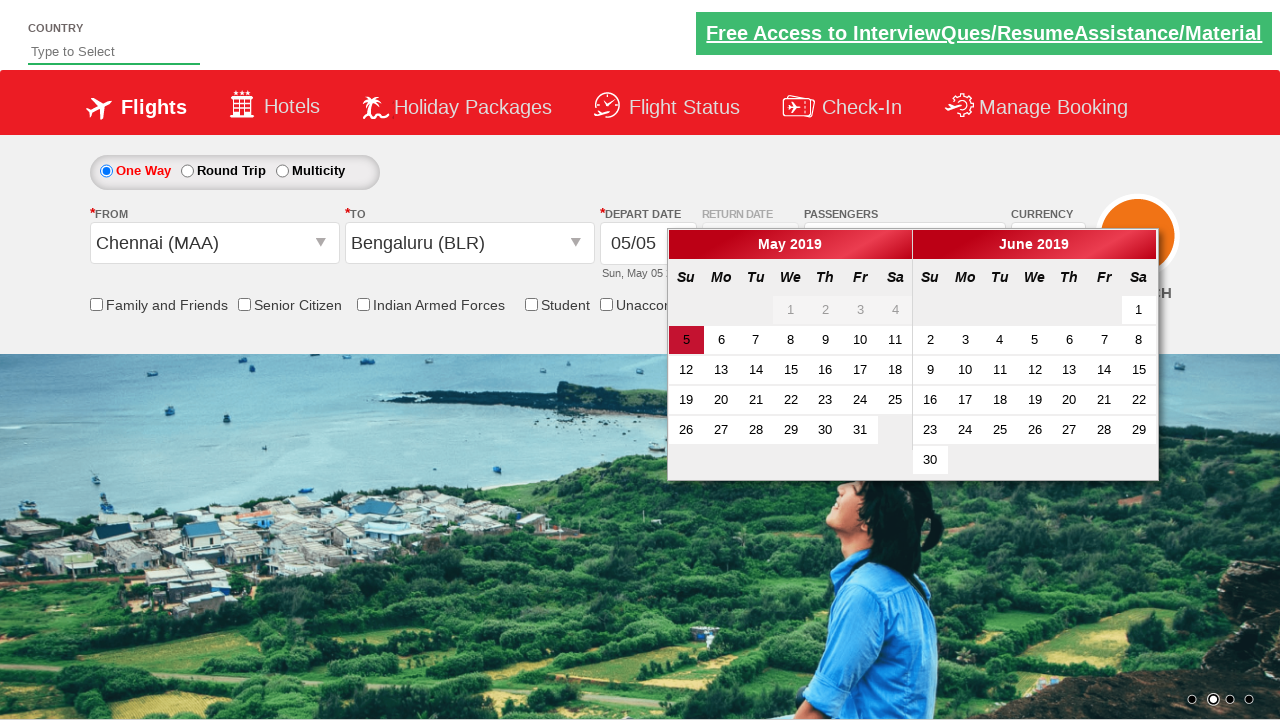